Tests handling a JavaScript prompt dialog by clicking a demo link, entering text in the prompt, and accepting it

Starting URL: https://www.selenium.dev/documentation/en/webdriver/js_alerts_prompts_and_confirmations/

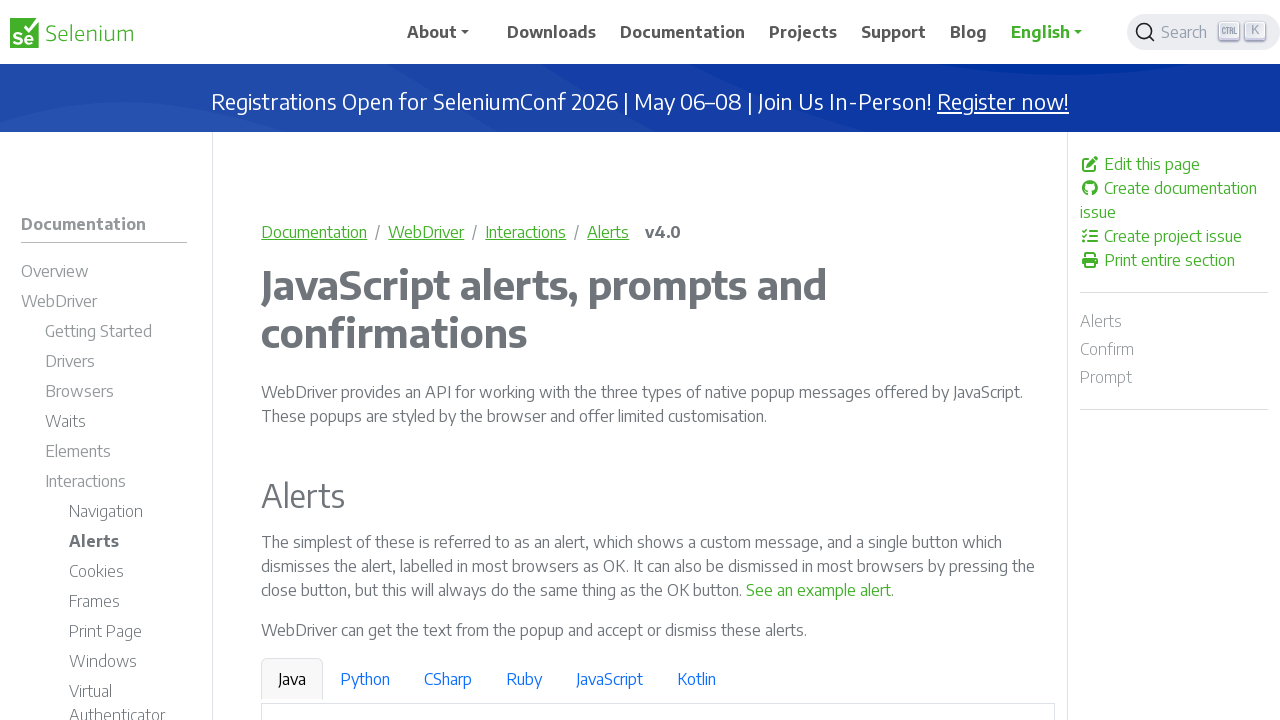

Set up dialog handler to accept prompts with 'Playwright Test Input'
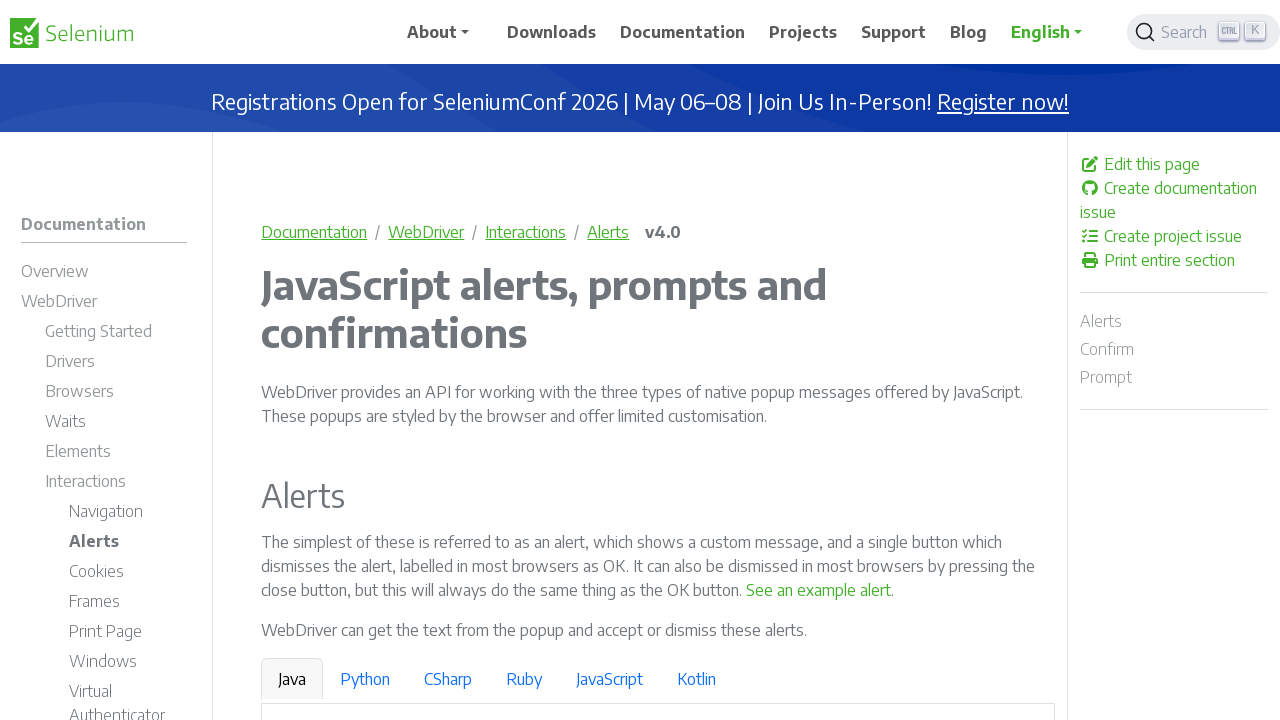

Clicked 'See a sample prompt' link to trigger prompt dialog at (627, 360) on a:has-text('See a sample prompt')
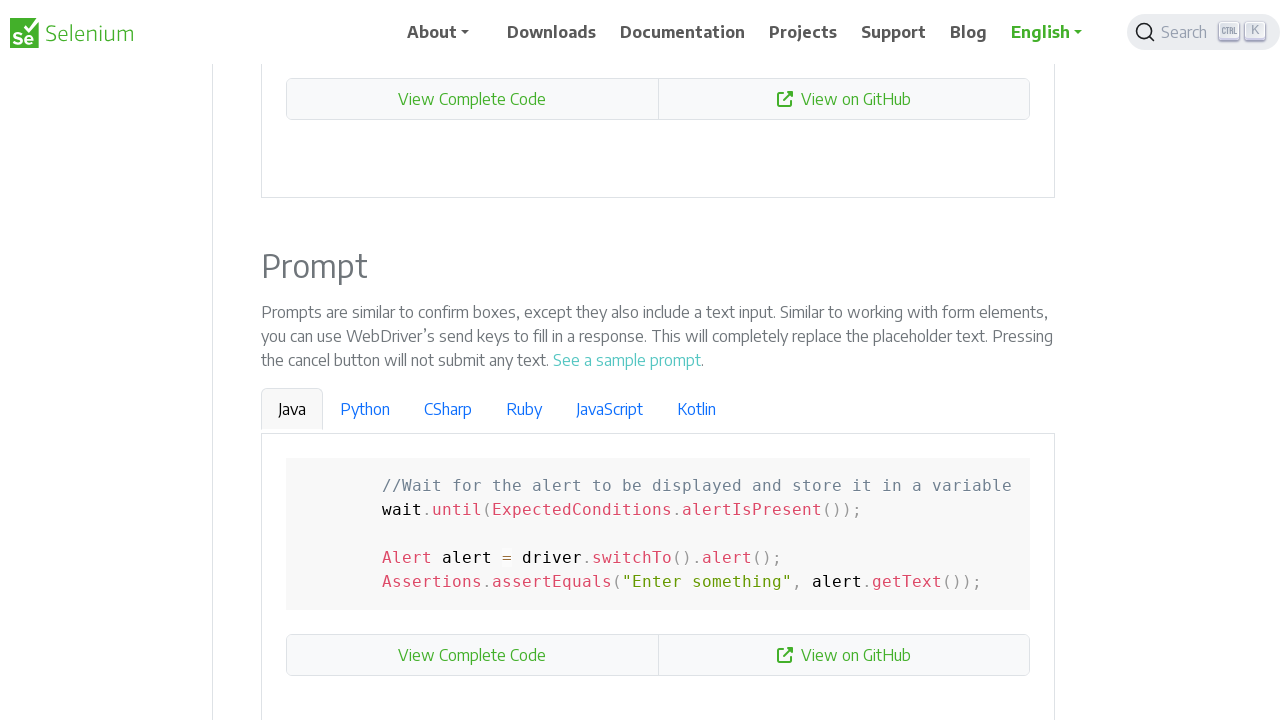

Waited 500ms for dialog interaction to complete
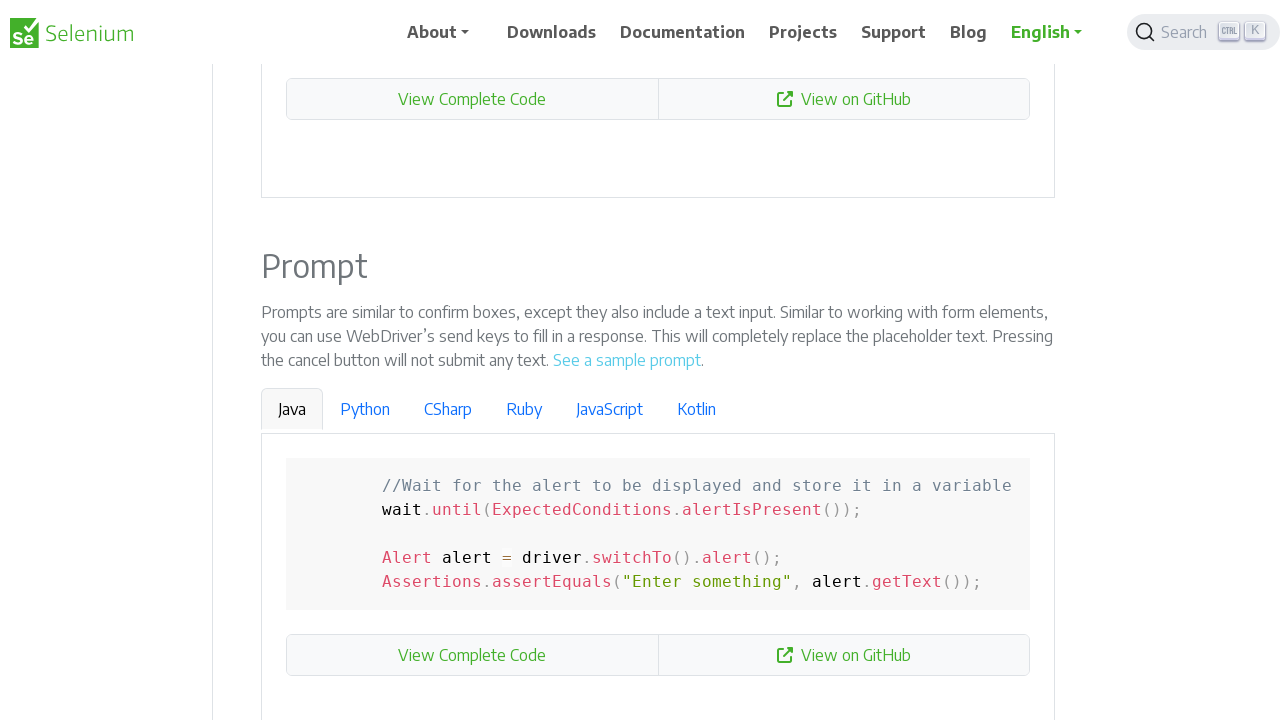

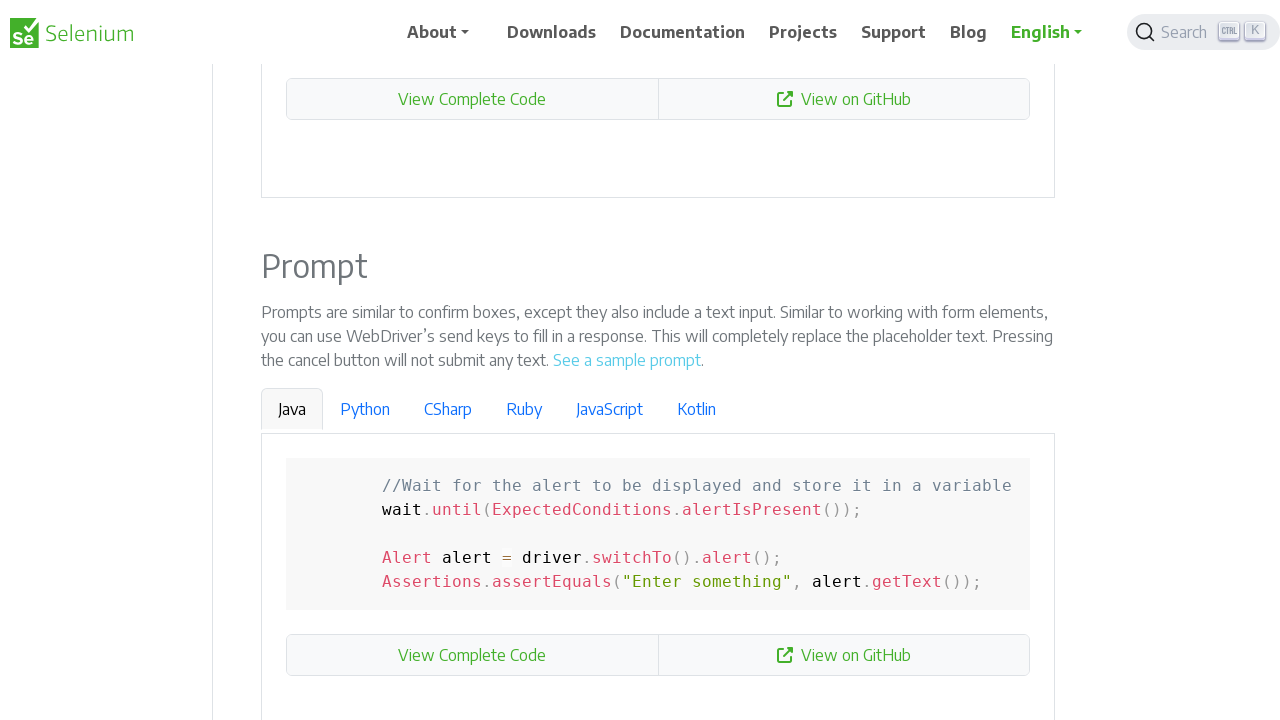